Navigates to Paytm homepage and waits for the page to load

Starting URL: https://www.paytm.com

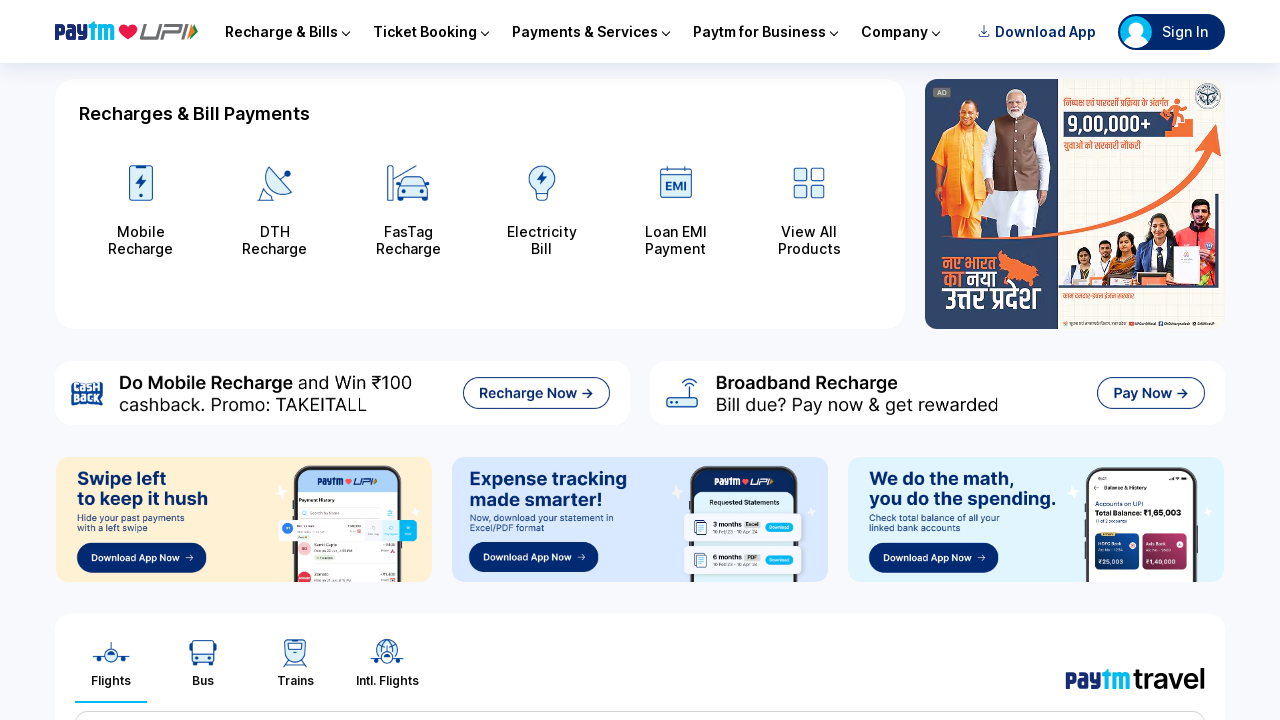

Navigated to Paytm homepage
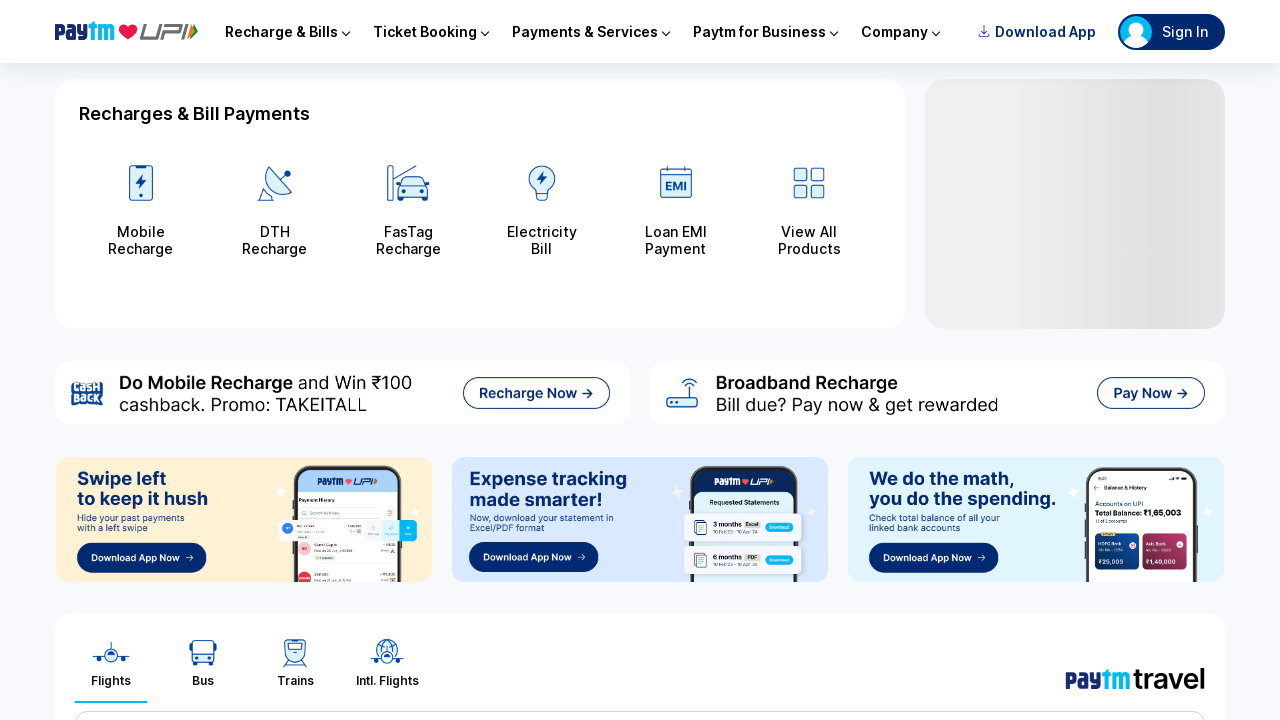

Page DOM content loaded
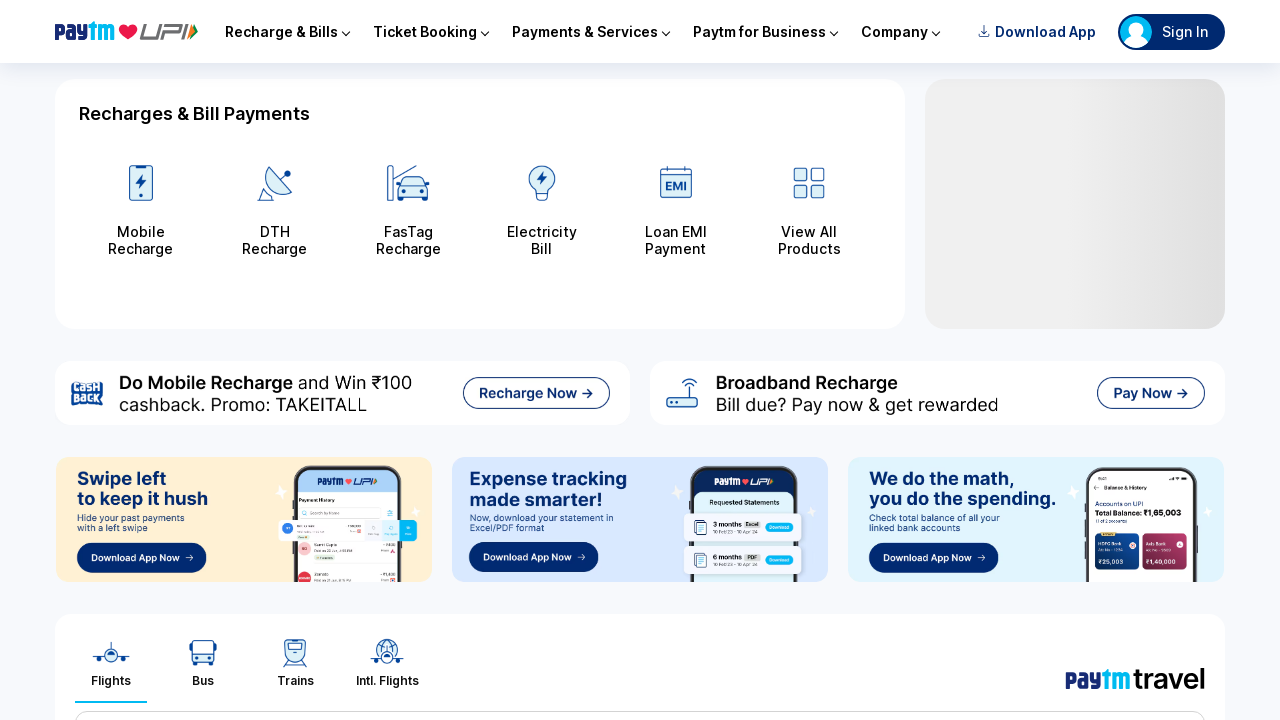

Body element is present, page fully loaded
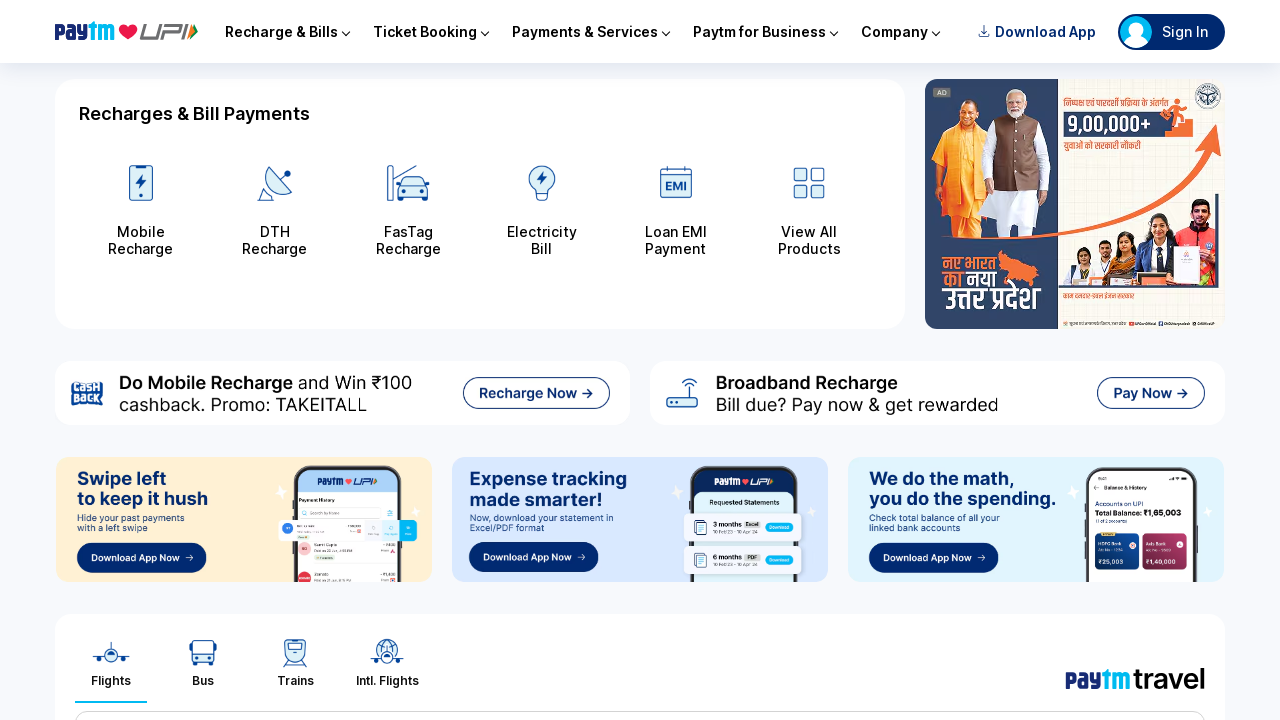

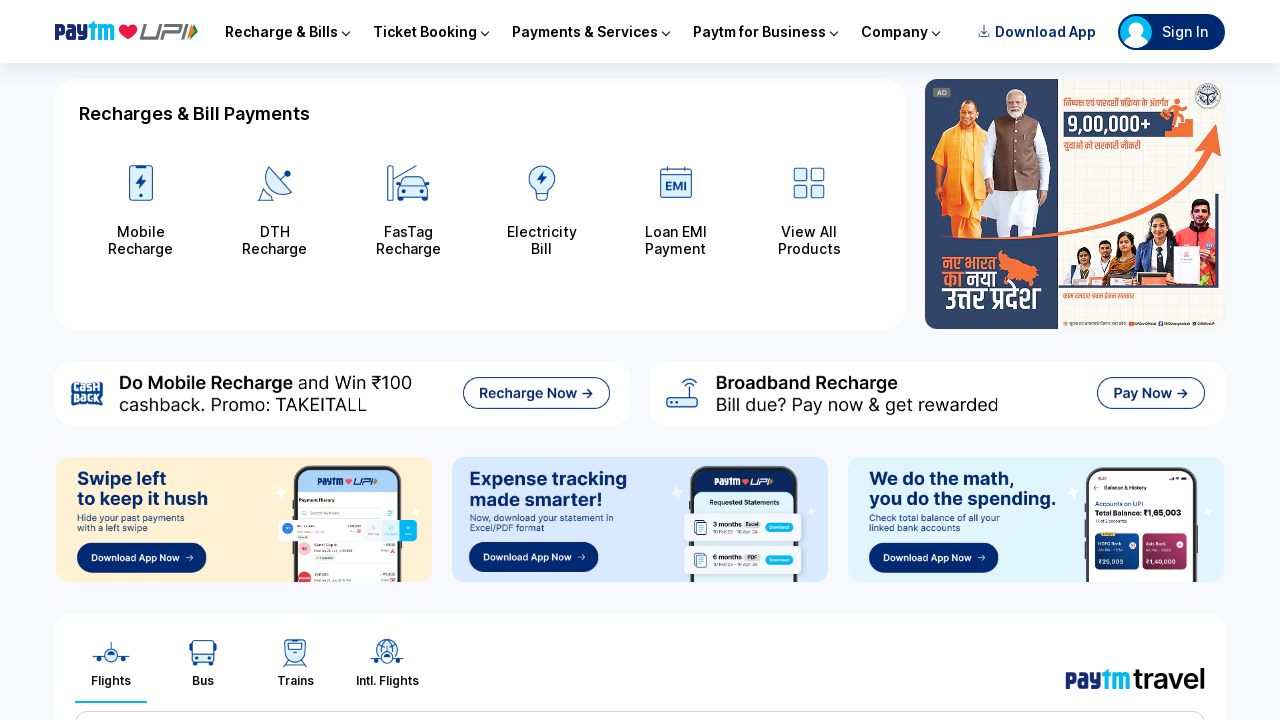